Clicks the Browse Languages link in the footer and verifies navigation to abc.html

Starting URL: https://www.99-bottles-of-beer.net/

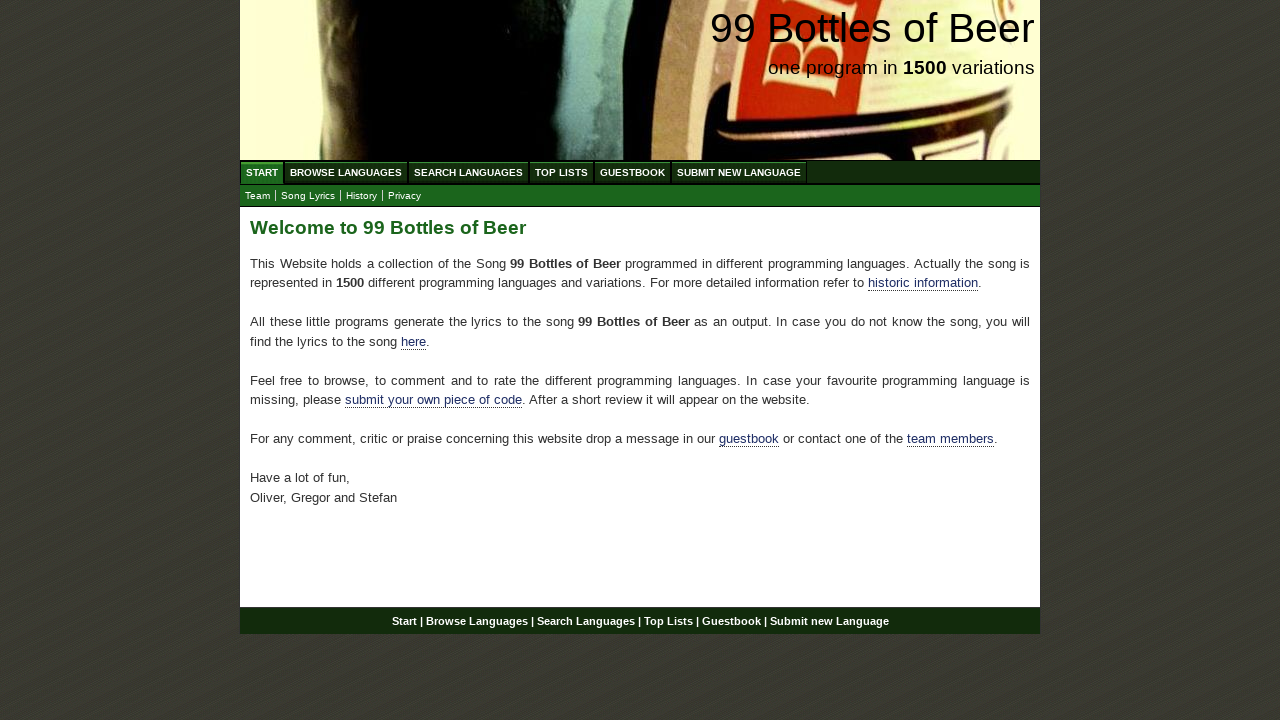

Clicked Browse Languages link in footer at (476, 621) on div#footer a[href='/abc.html']
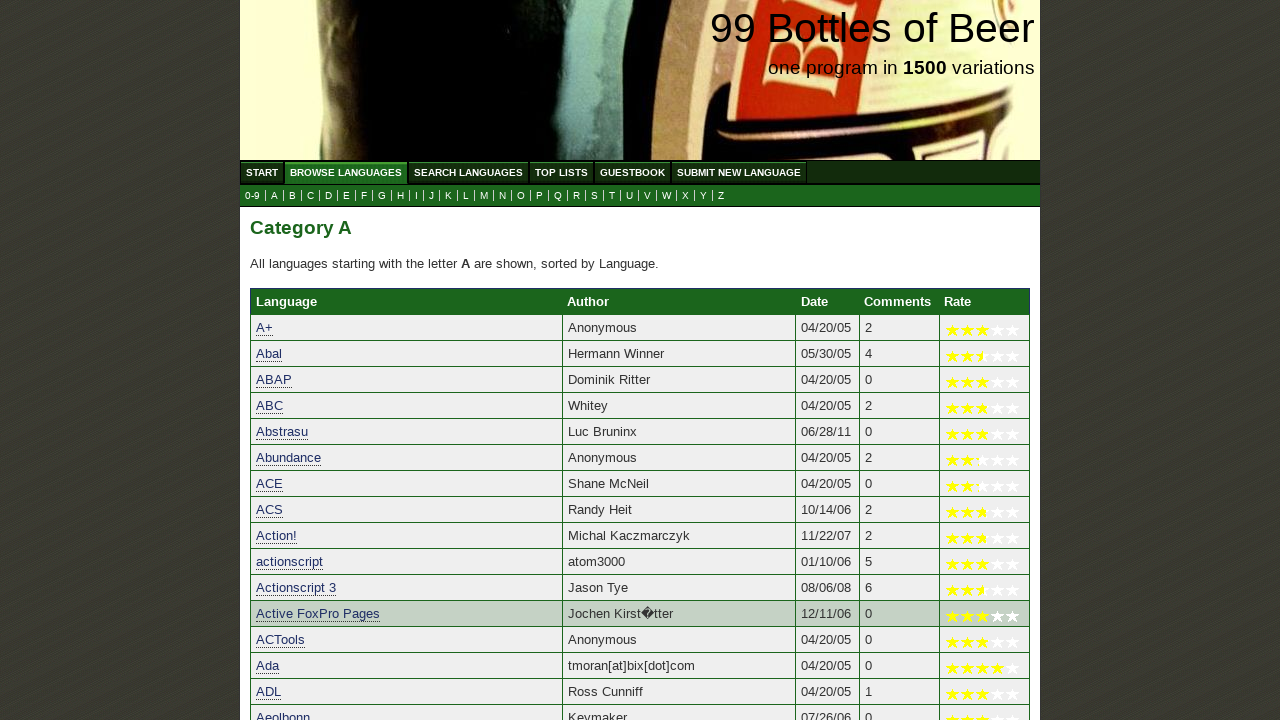

Navigated to abc.html page
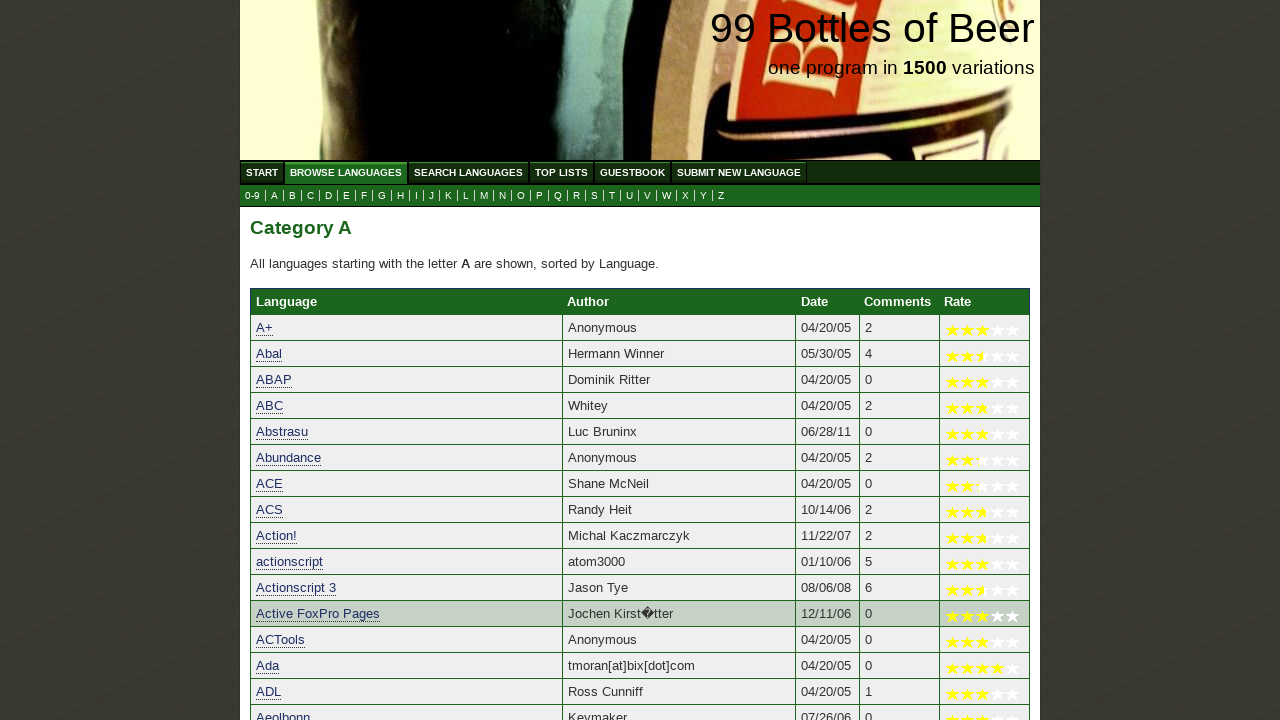

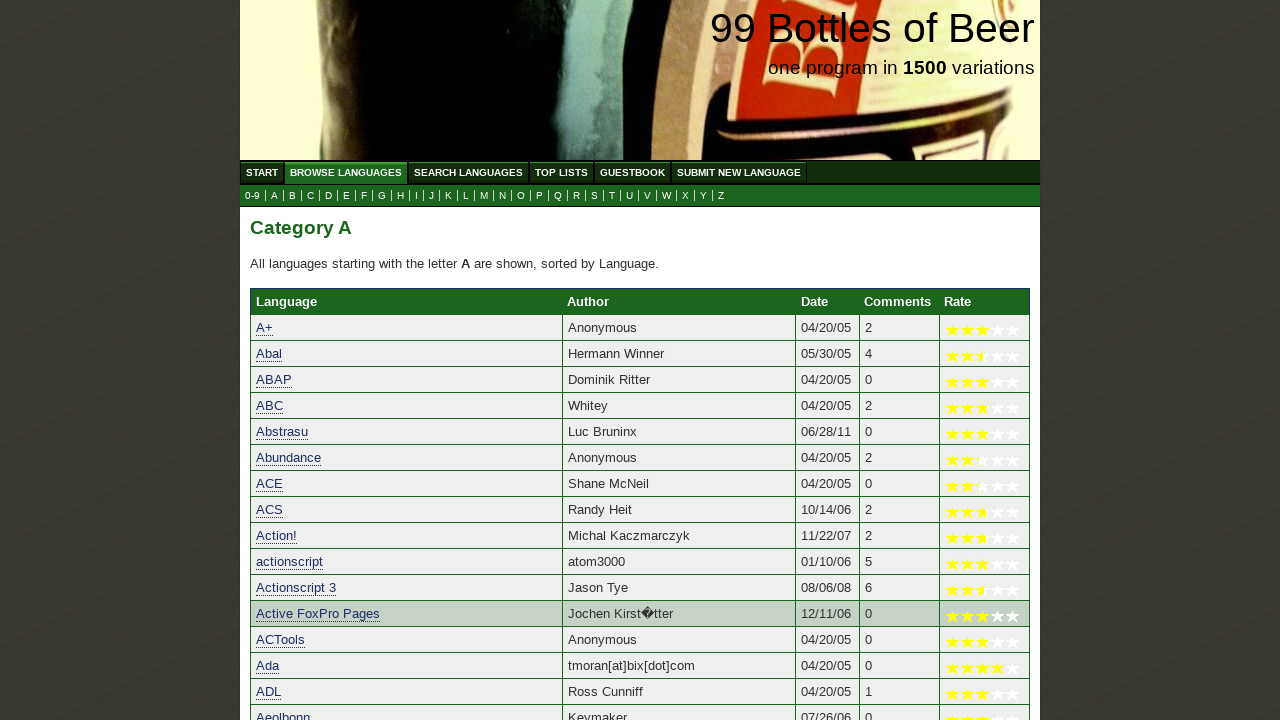